Tests text input functionality by entering a new button name in an input field and clicking a button that updates its text based on the input

Starting URL: http://uitestingplayground.com/textinput

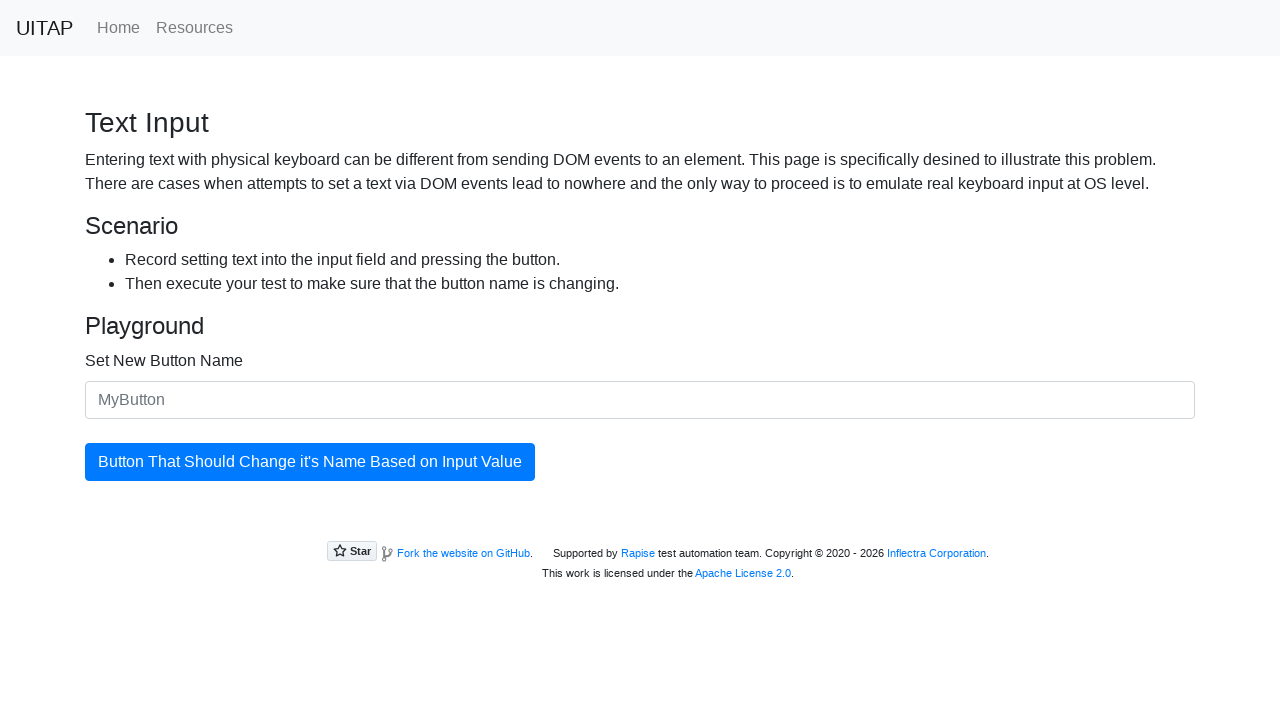

Filled input field with new button name 'SkyPro' on #newButtonName
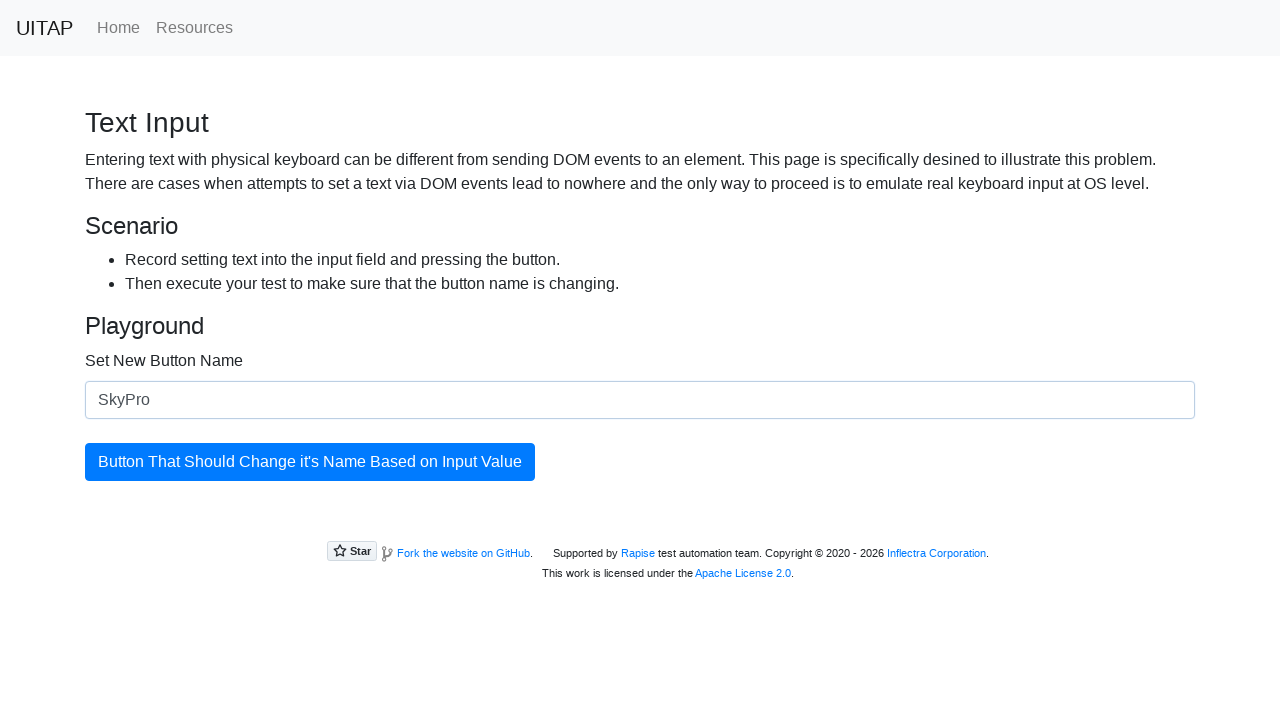

Clicked the update button to change its text at (310, 462) on #updatingButton
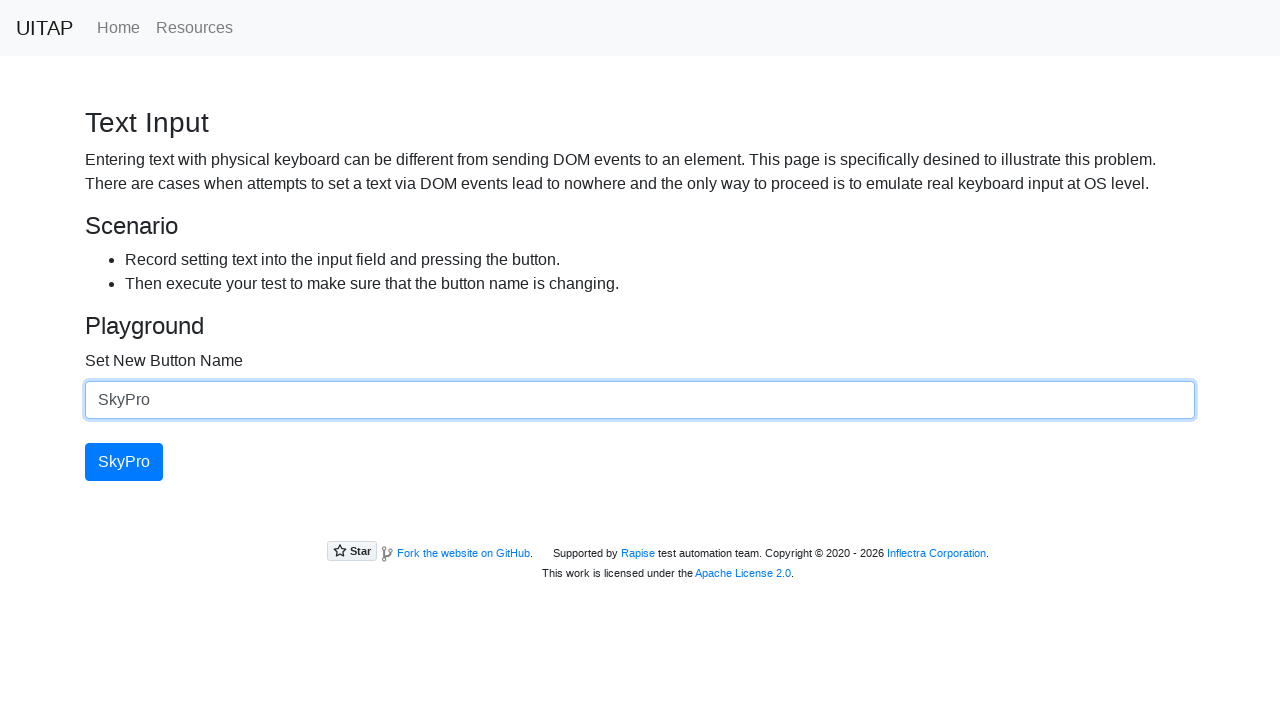

Verified button text was successfully updated to 'SkyPro'
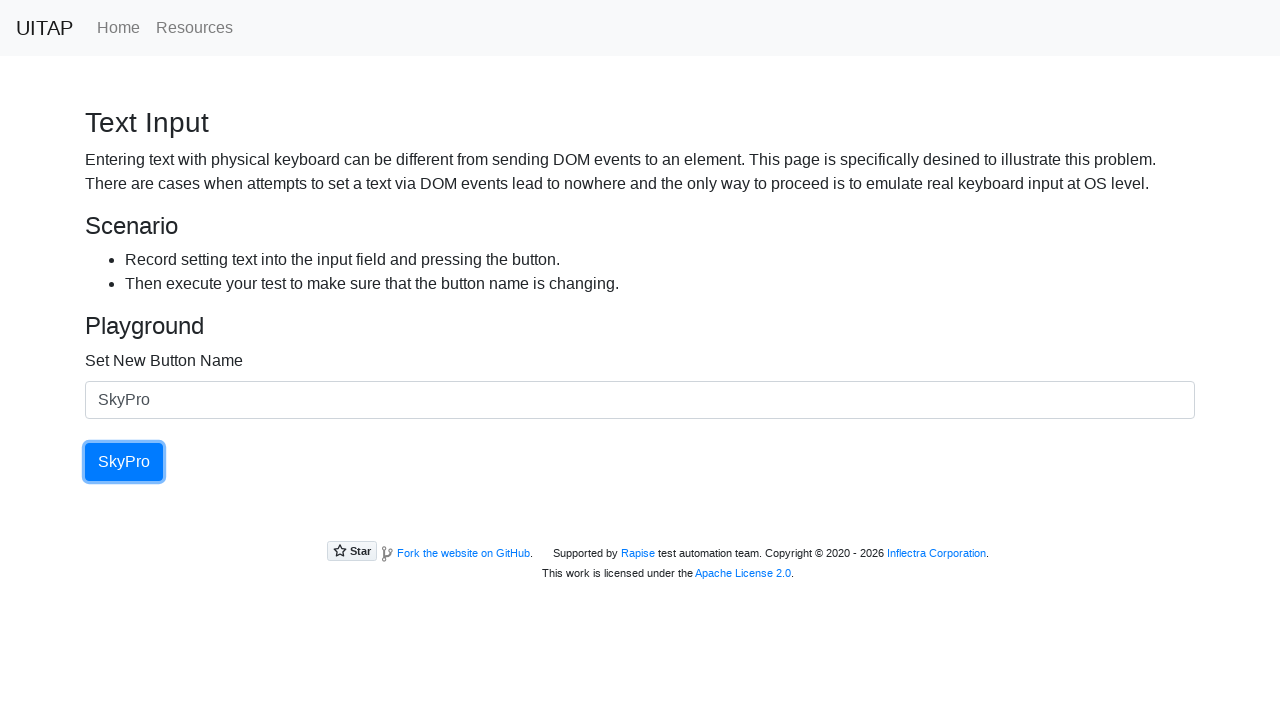

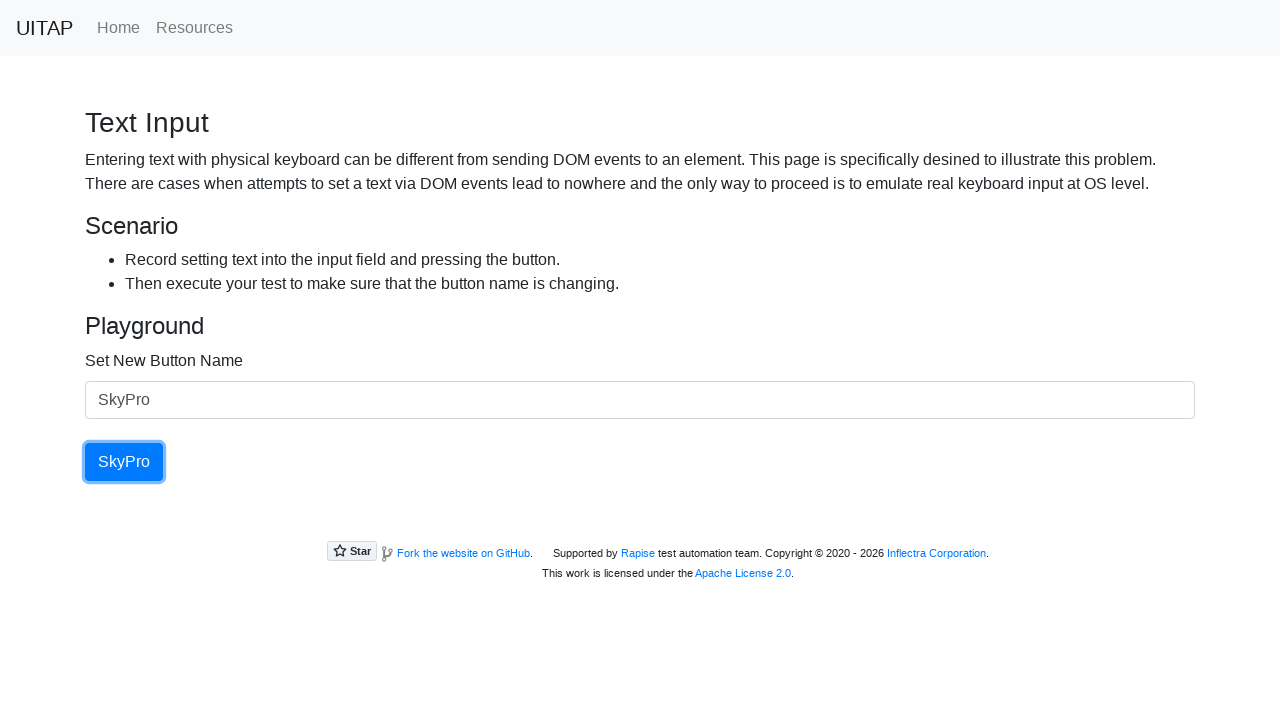